Navigates to Design Patterns section by clicking the link

Starting URL: https://refactoring.guru

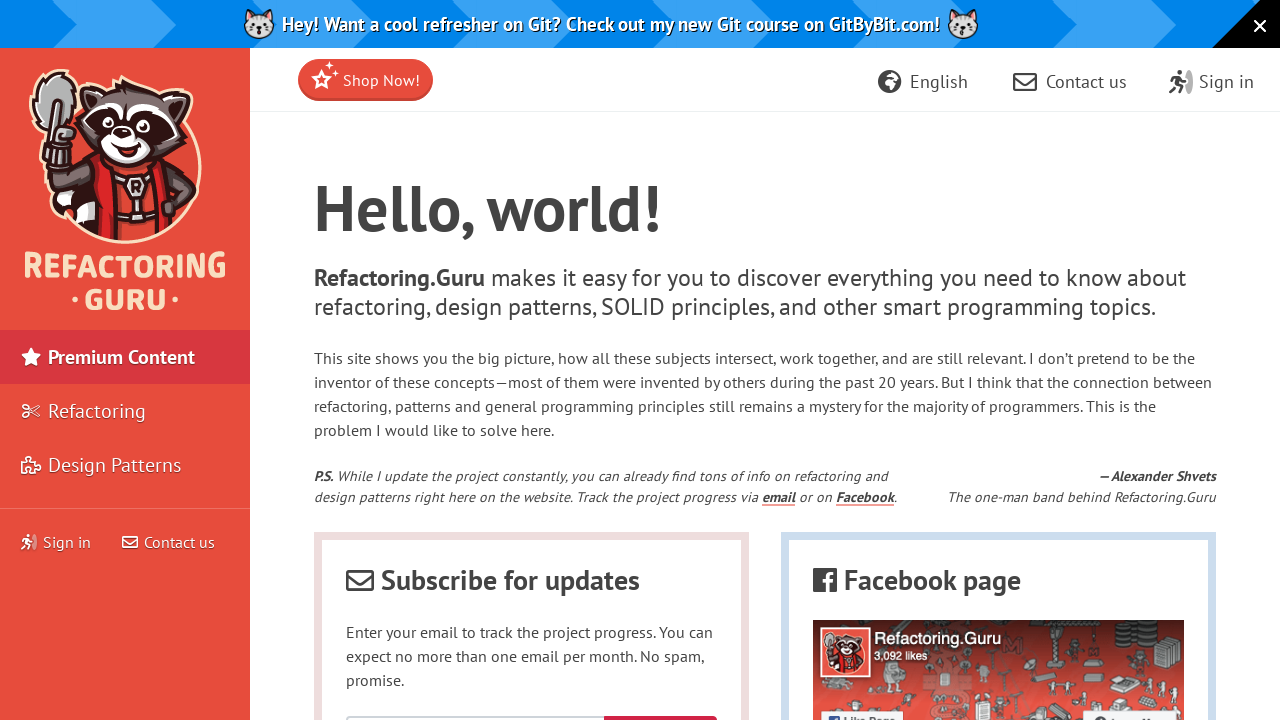

Clicked Design Patterns link at (765, 293) on text=Design Patterns
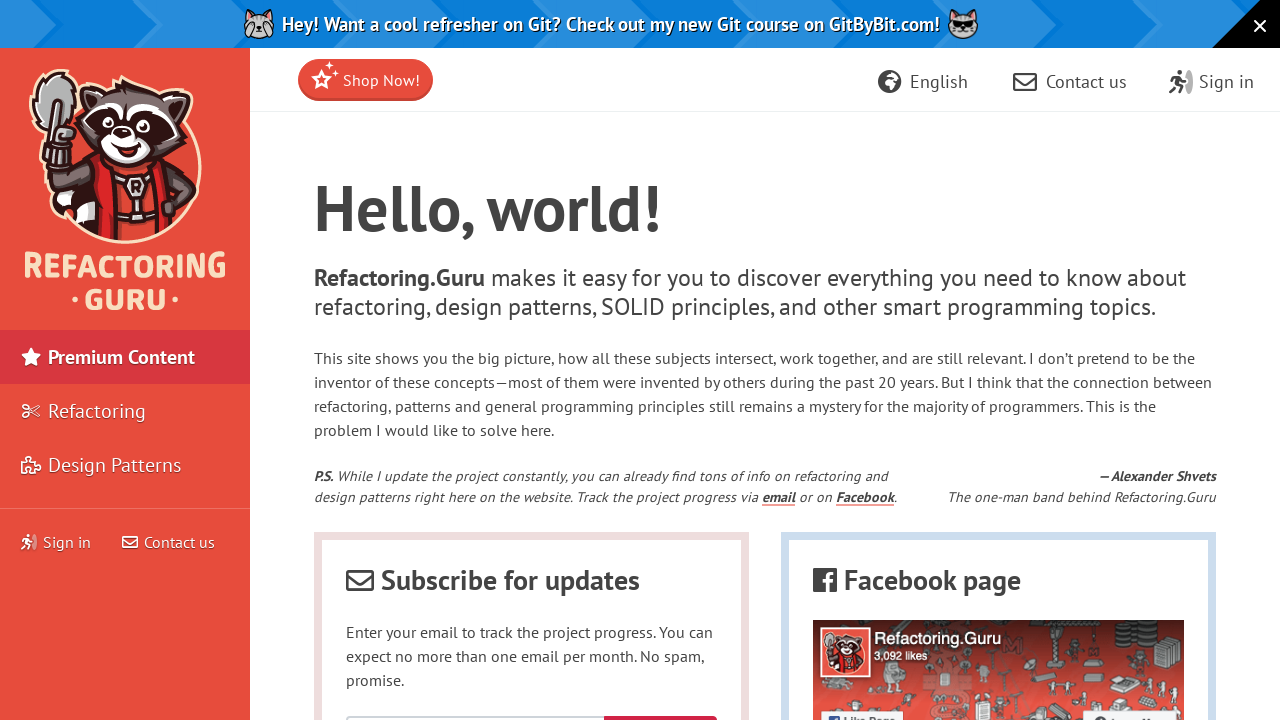

Verified that 'Design Patterns' is present in page title
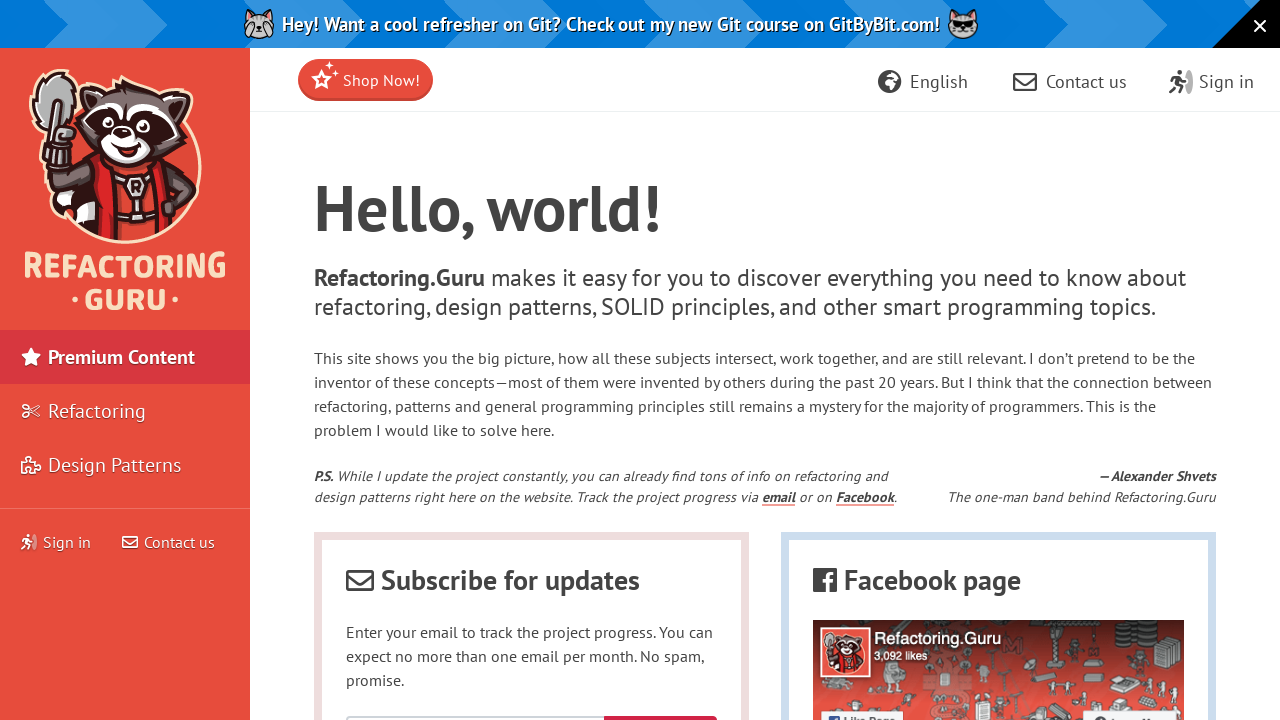

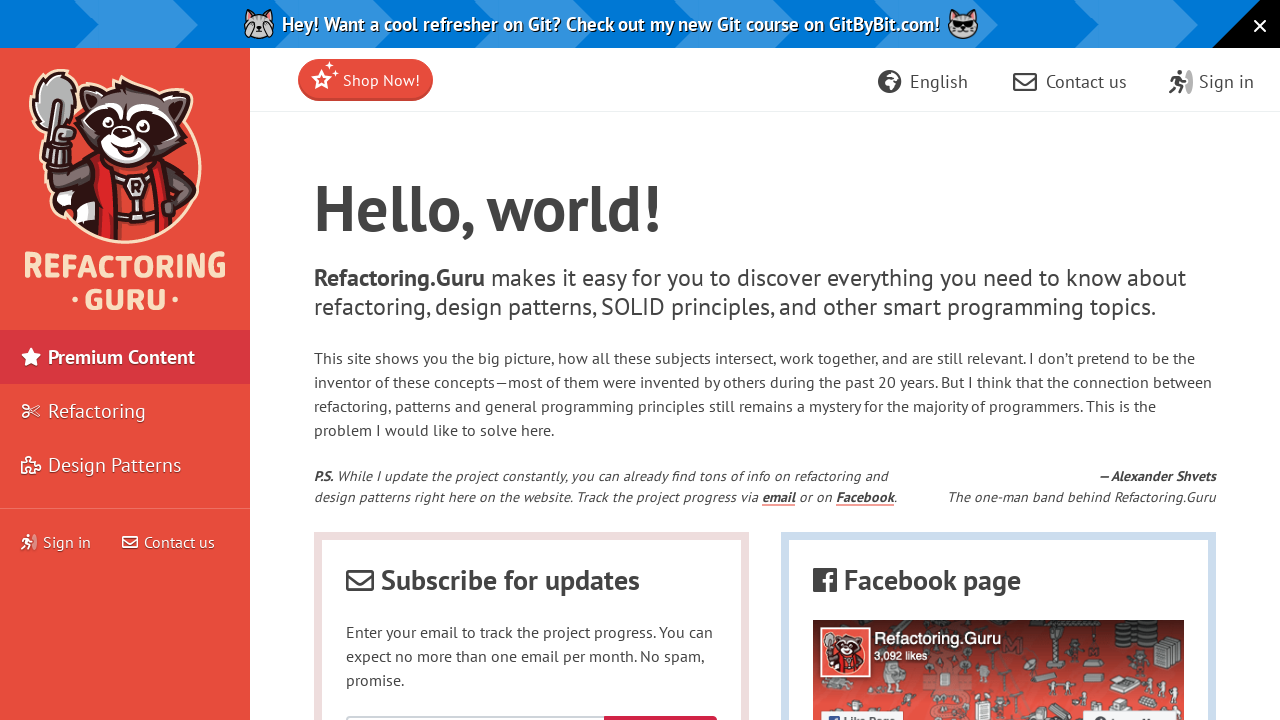